Tests handling of JavaScript alerts including normal alerts, confirmation alerts, and prompt alerts with text input

Starting URL: https://the-internet.herokuapp.com/javascript_alerts

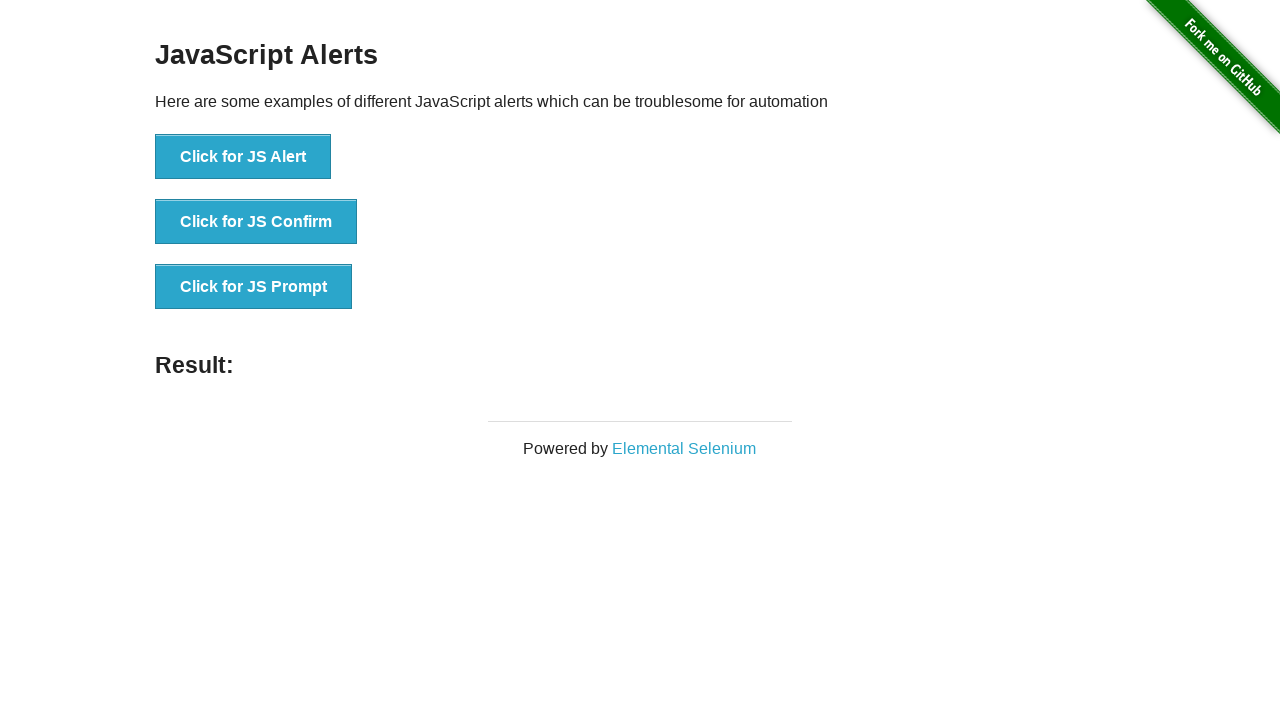

Clicked 'Click for JS Prompt' button to trigger prompt alert at (254, 287) on xpath=//button[contains(text(),'Click for JS Prompt')]
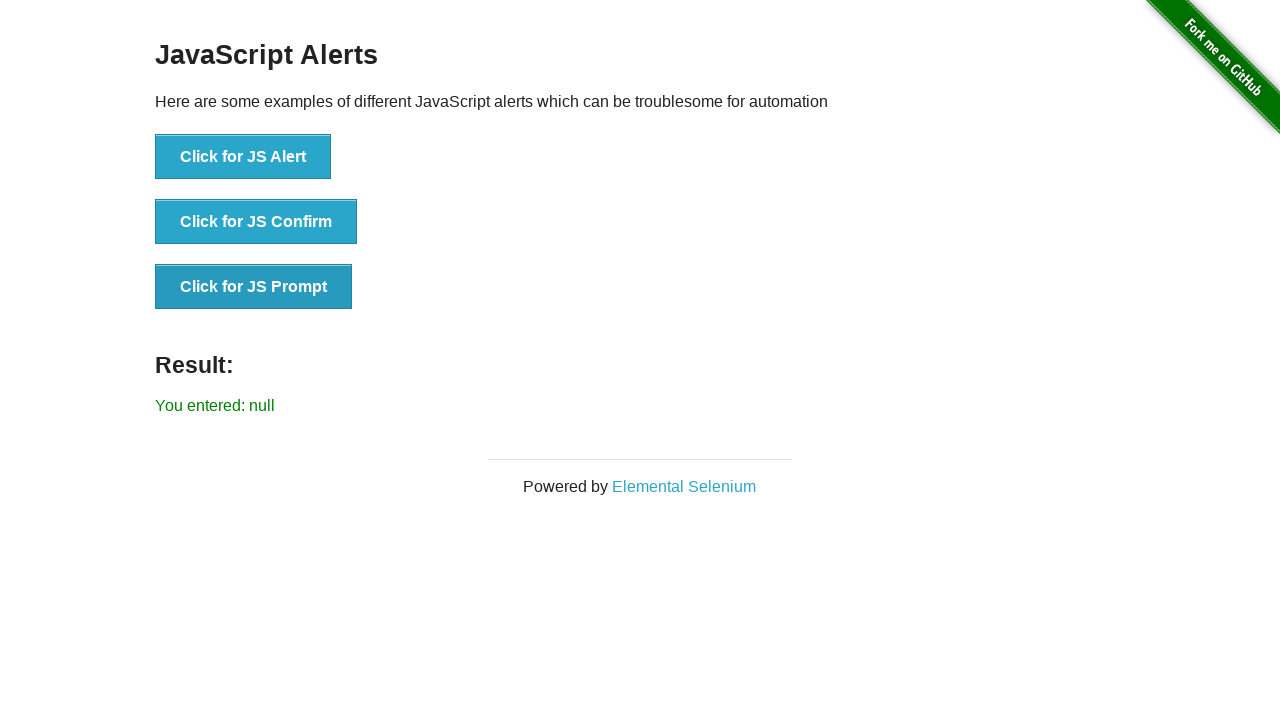

Set up dialog handler to accept prompt alert with text 'Welcome'
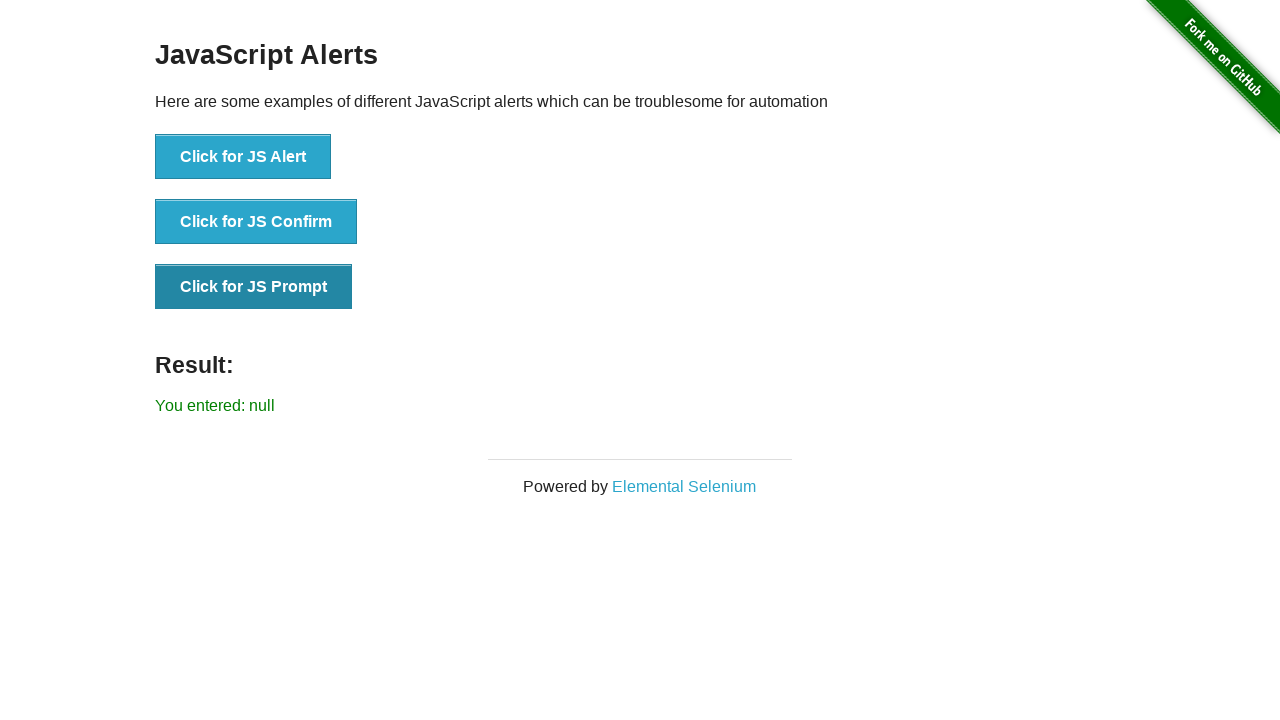

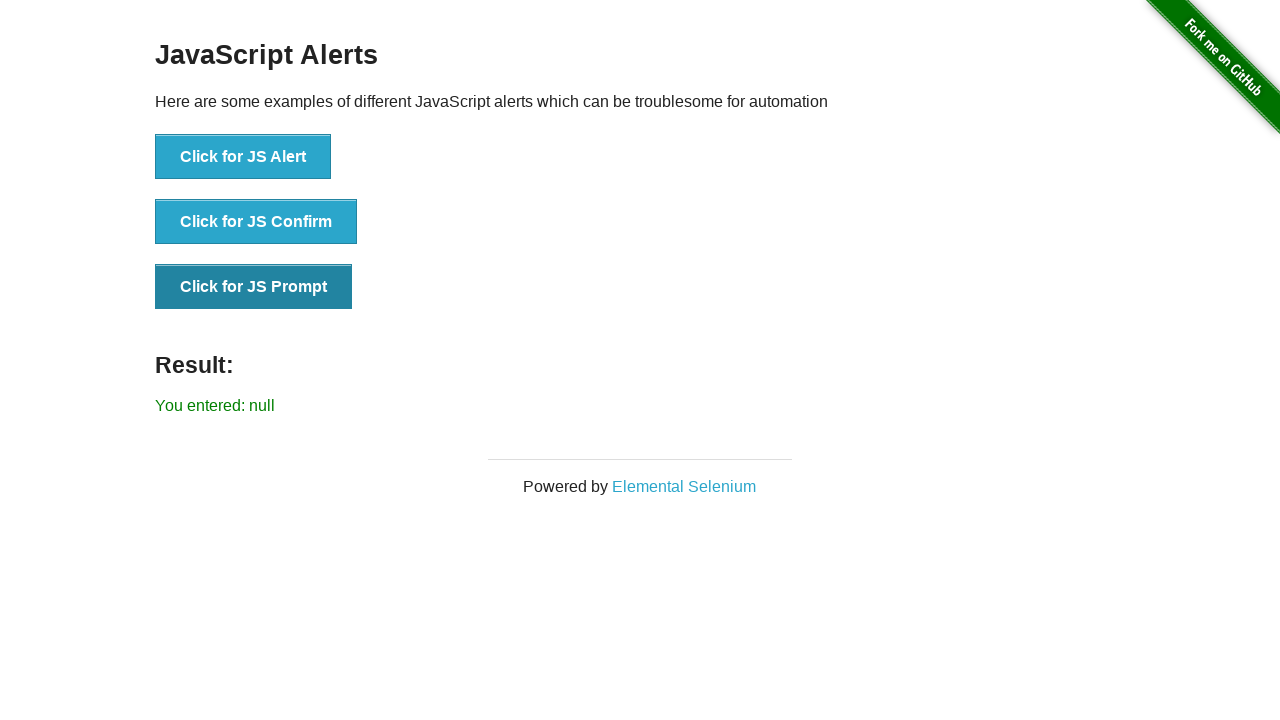